Tests a math calculation form by reading two numbers, calculating their sum, selecting the result from a dropdown, and submitting the form

Starting URL: http://suninjuly.github.io/selects2.html

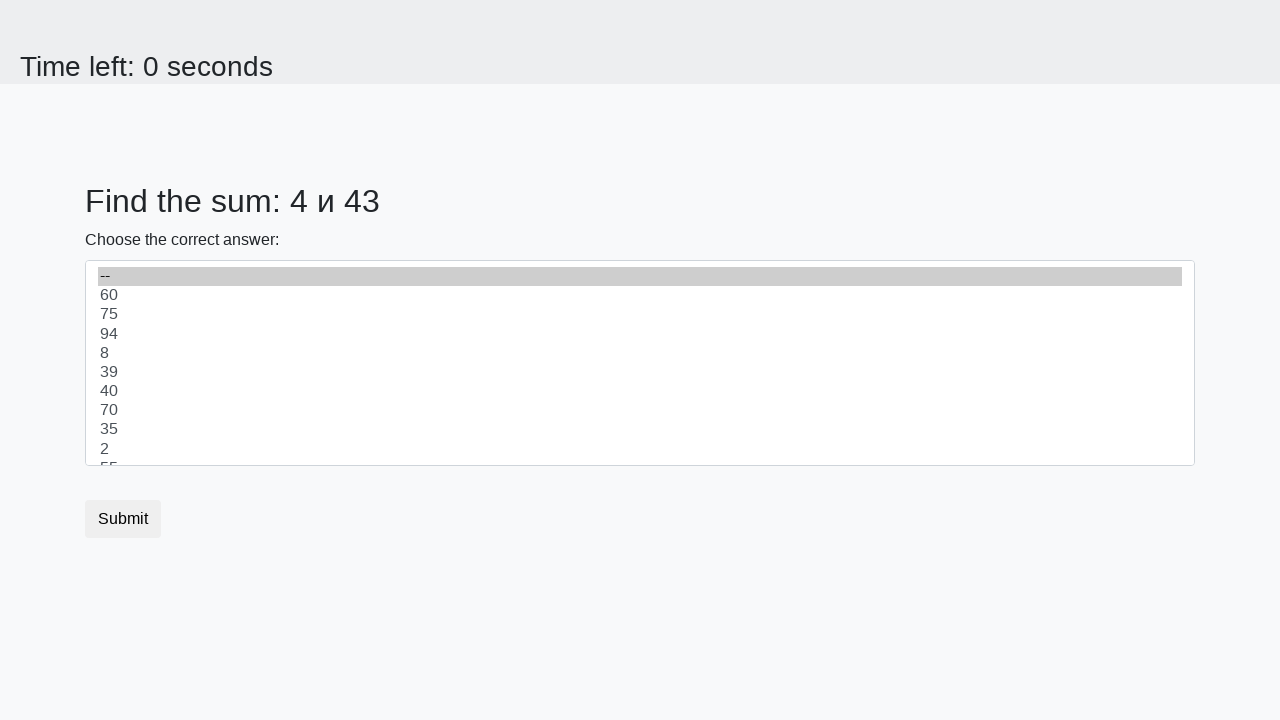

Read first number from #num1 element
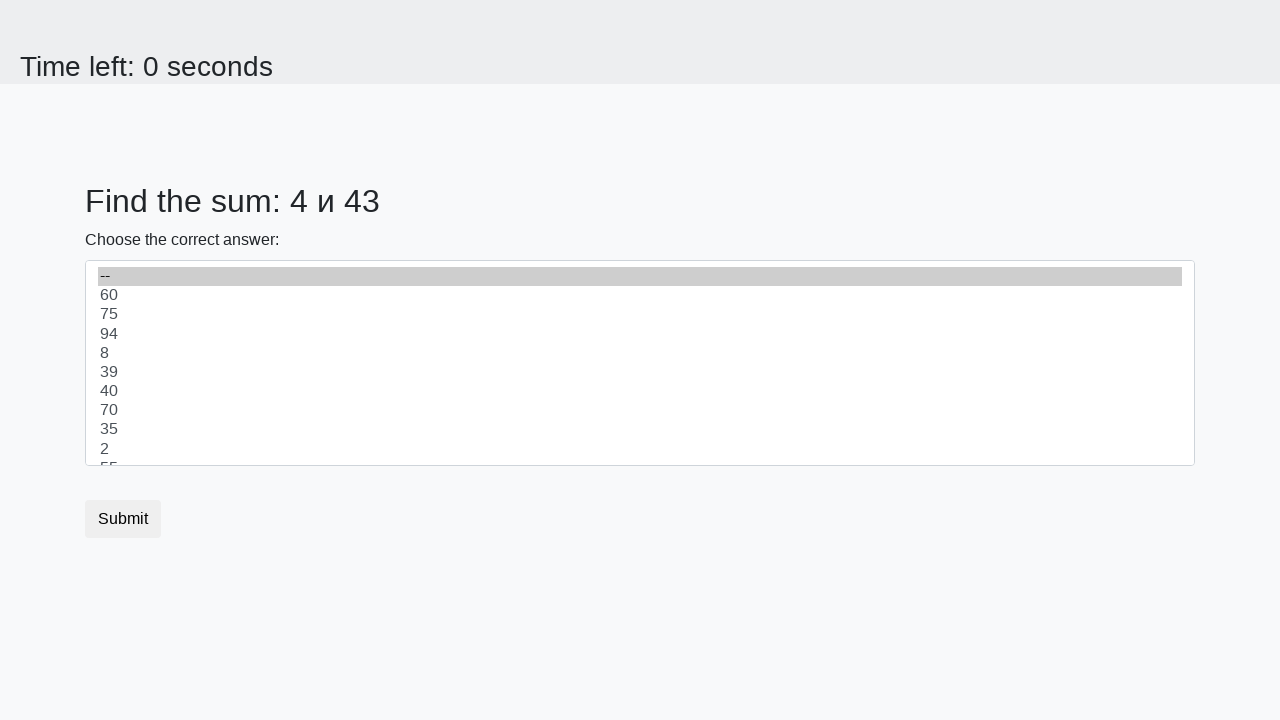

Read second number from #num2 element
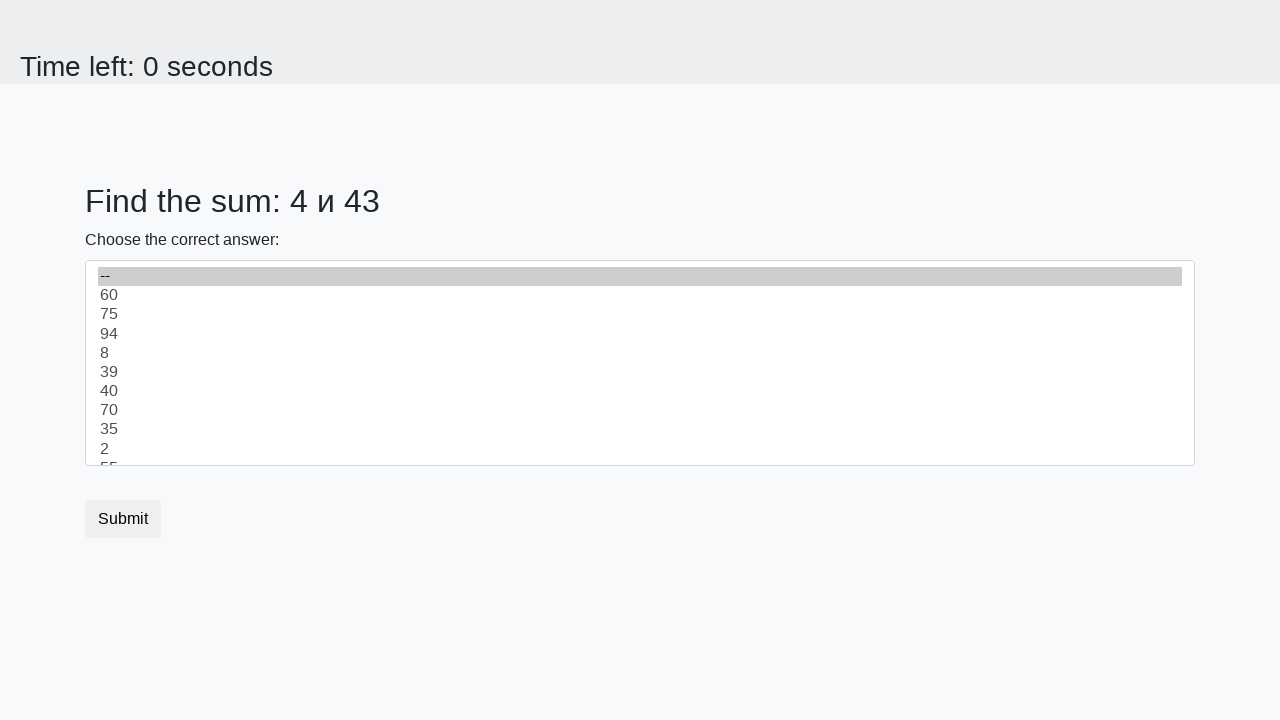

Calculated sum: 4 + 43 = 47
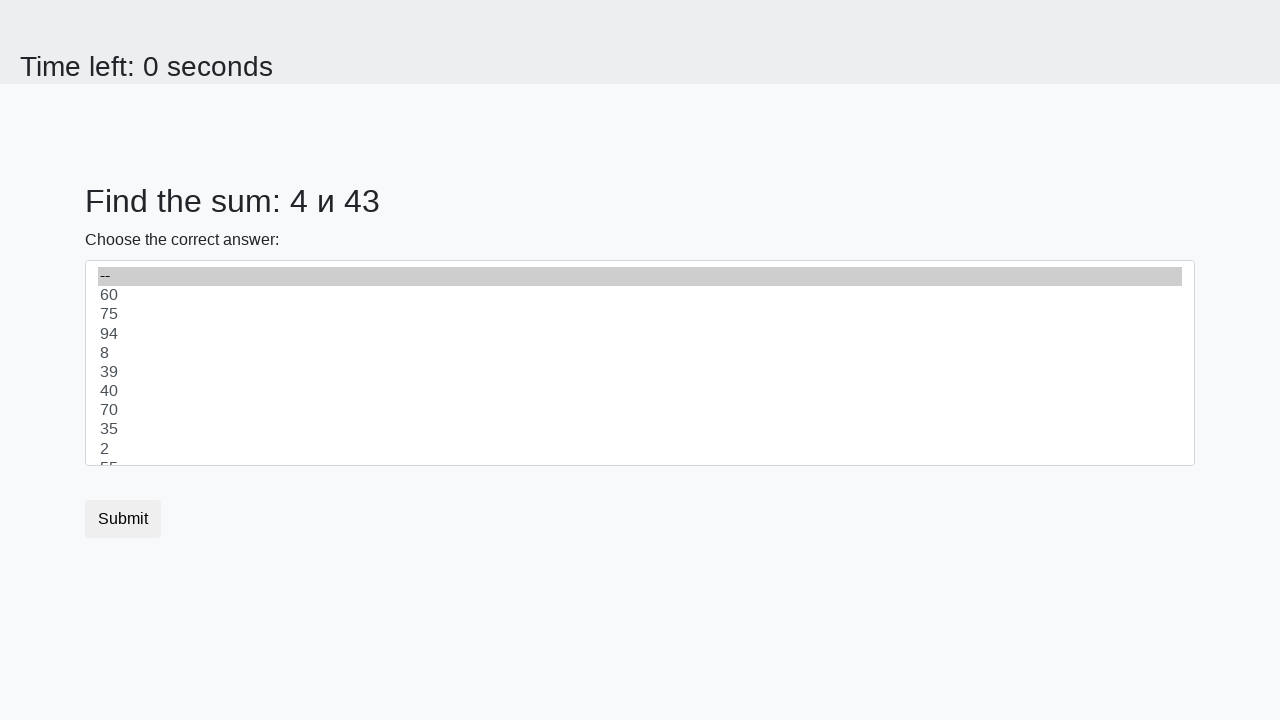

Selected calculated sum '47' from dropdown on #dropdown
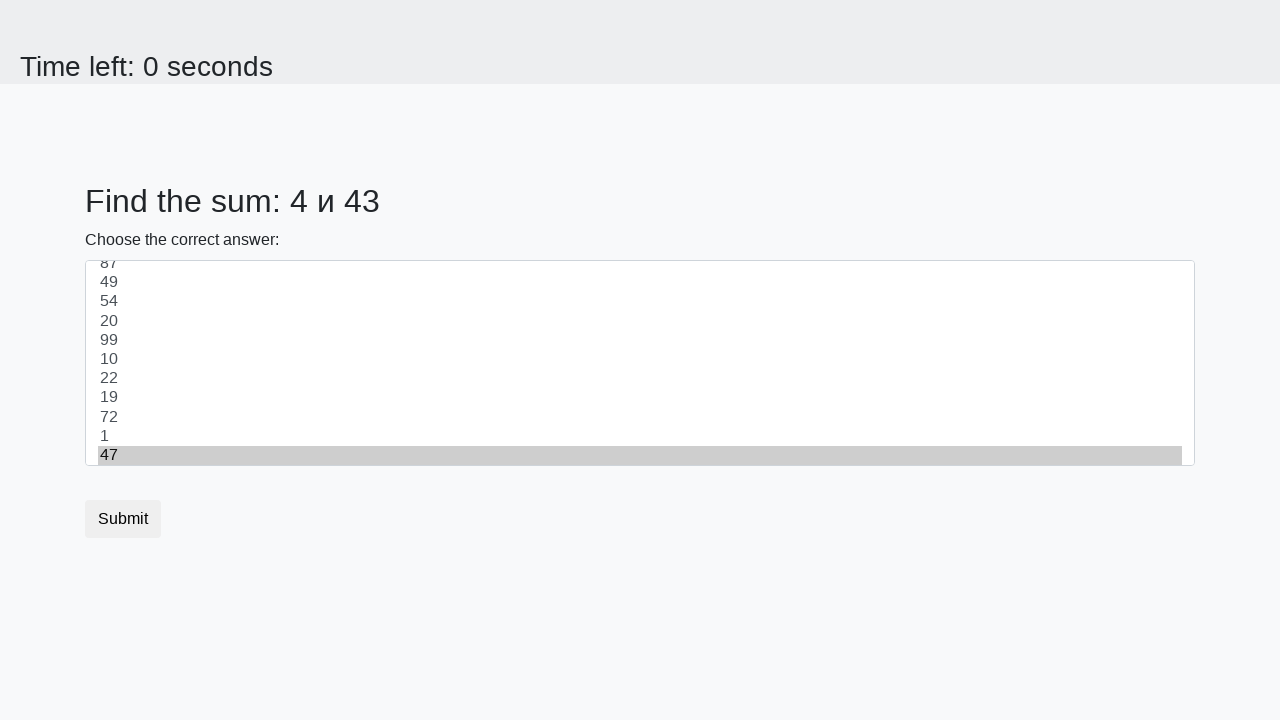

Clicked submit button to complete form at (123, 519) on .btn
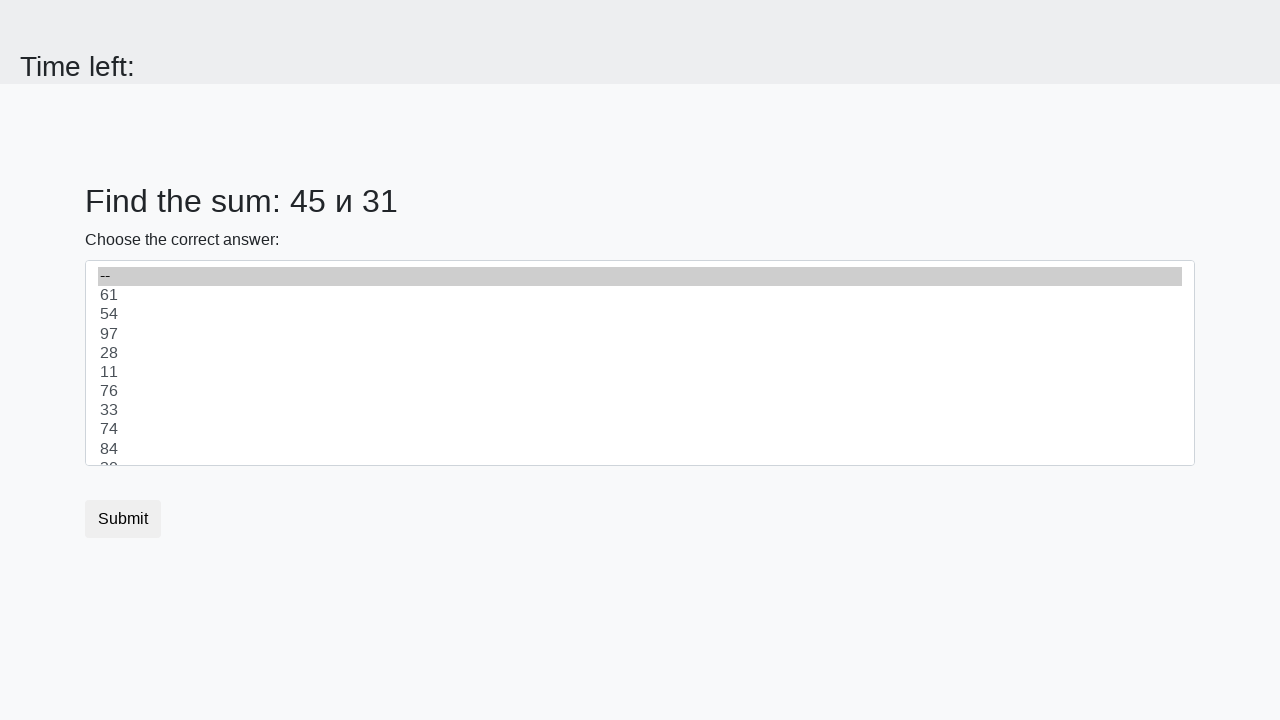

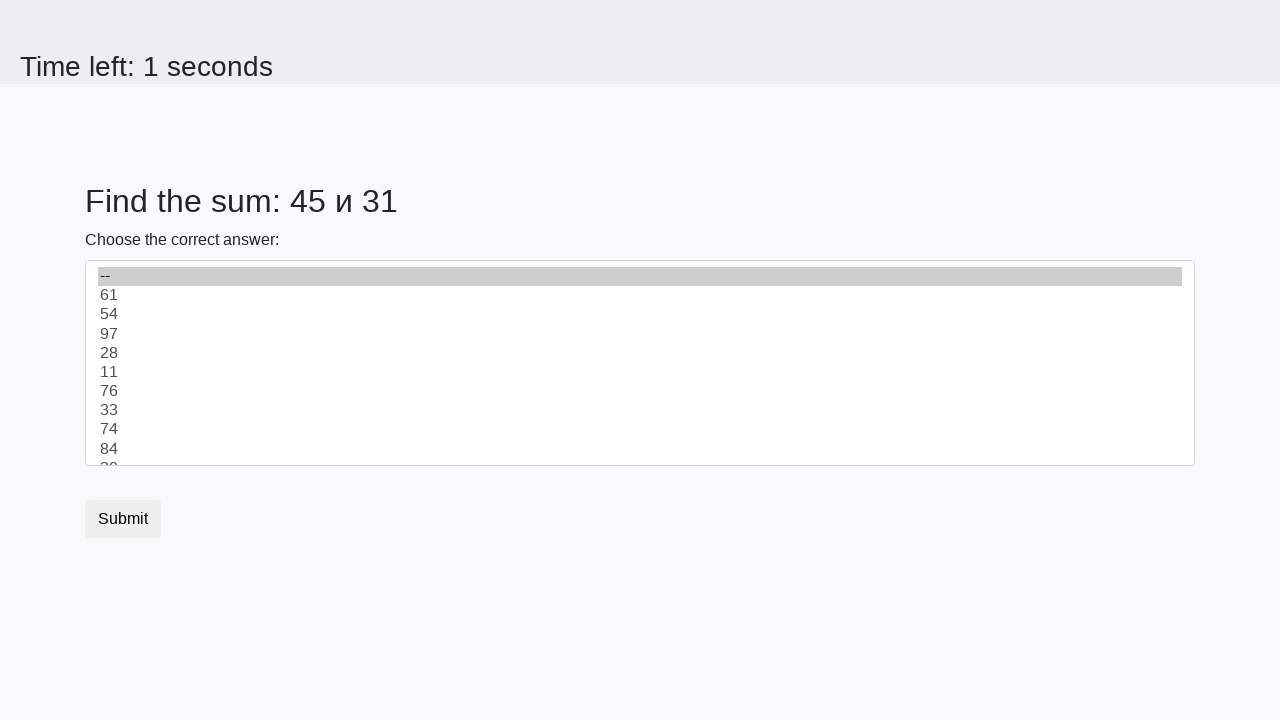